Tests handling a basic JavaScript alert by clicking the JS Alert button and accepting the alert dialog, then verifying the result message.

Starting URL: https://the-internet.herokuapp.com/javascript_alerts

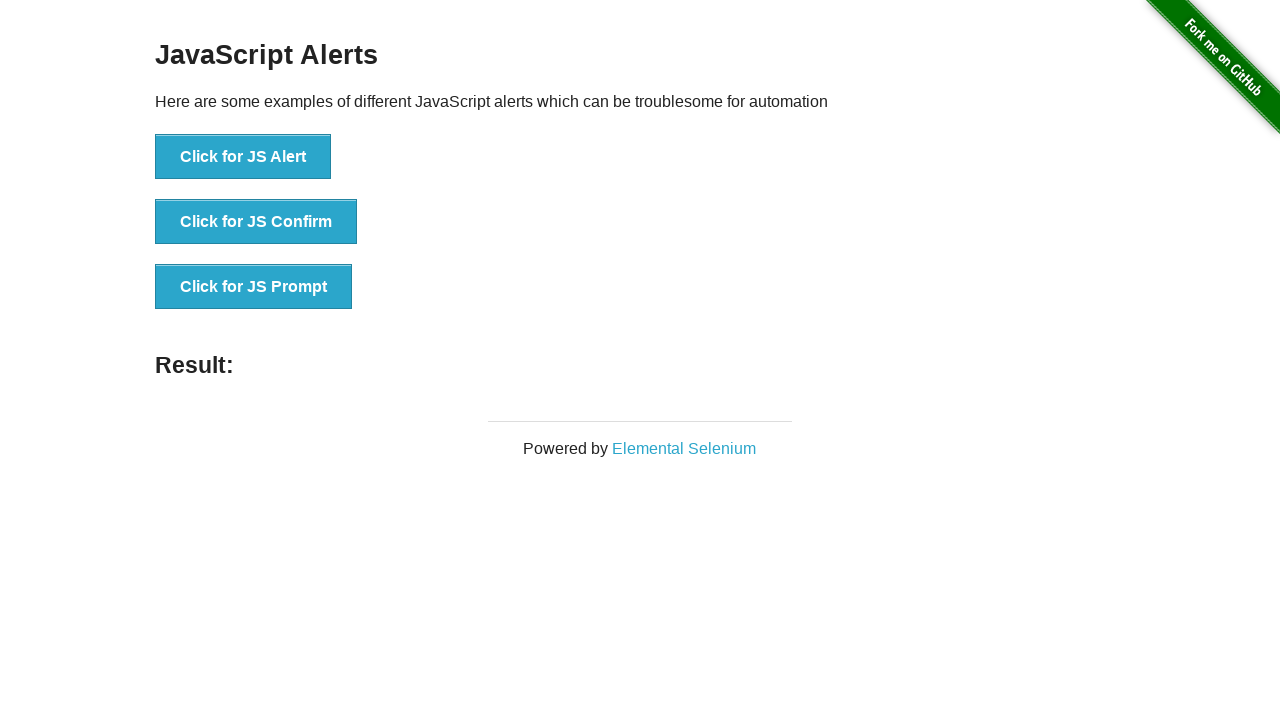

Set up dialog handler to automatically accept alerts
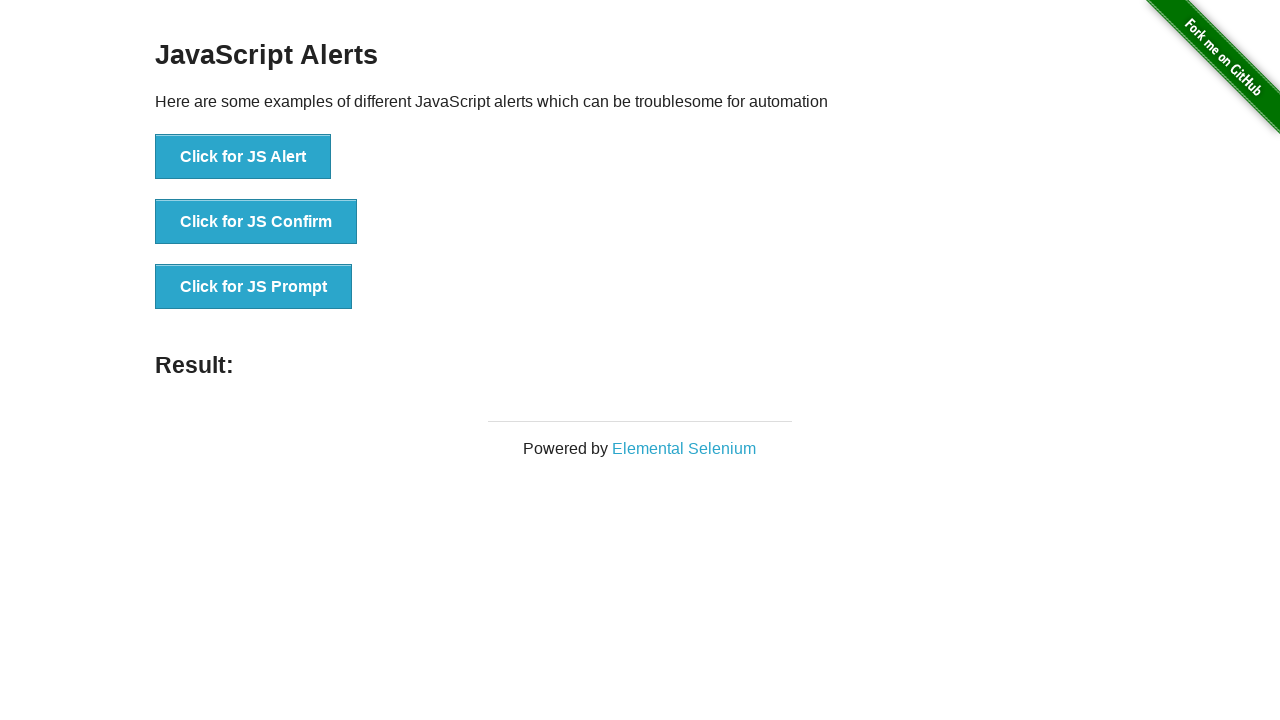

Clicked the JS Alert button at (243, 157) on button[onclick='jsAlert()']
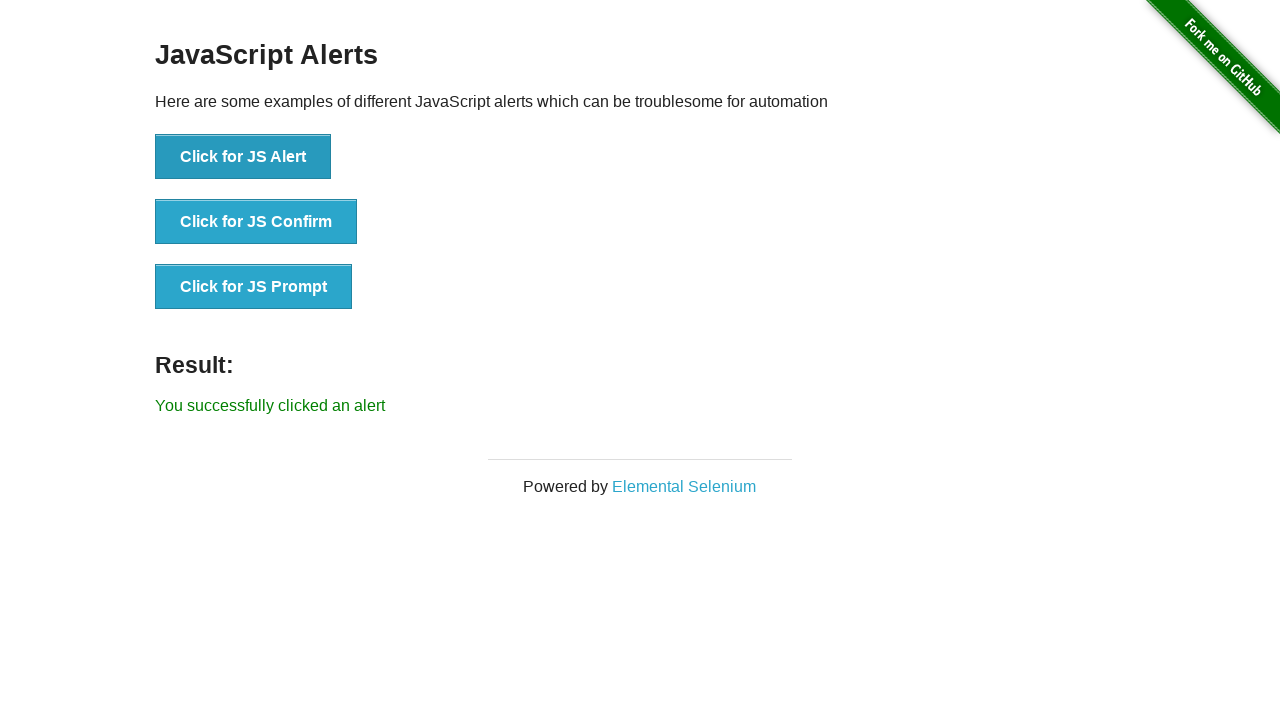

Result message element appeared
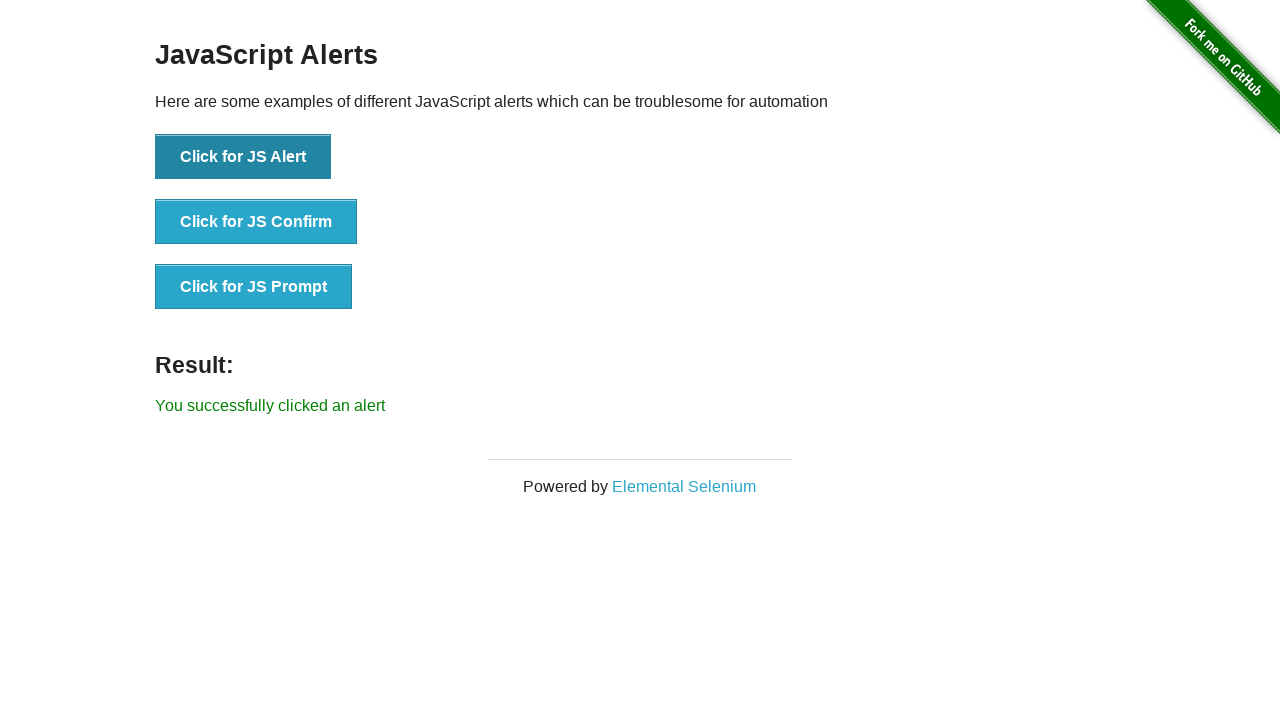

Retrieved result message text
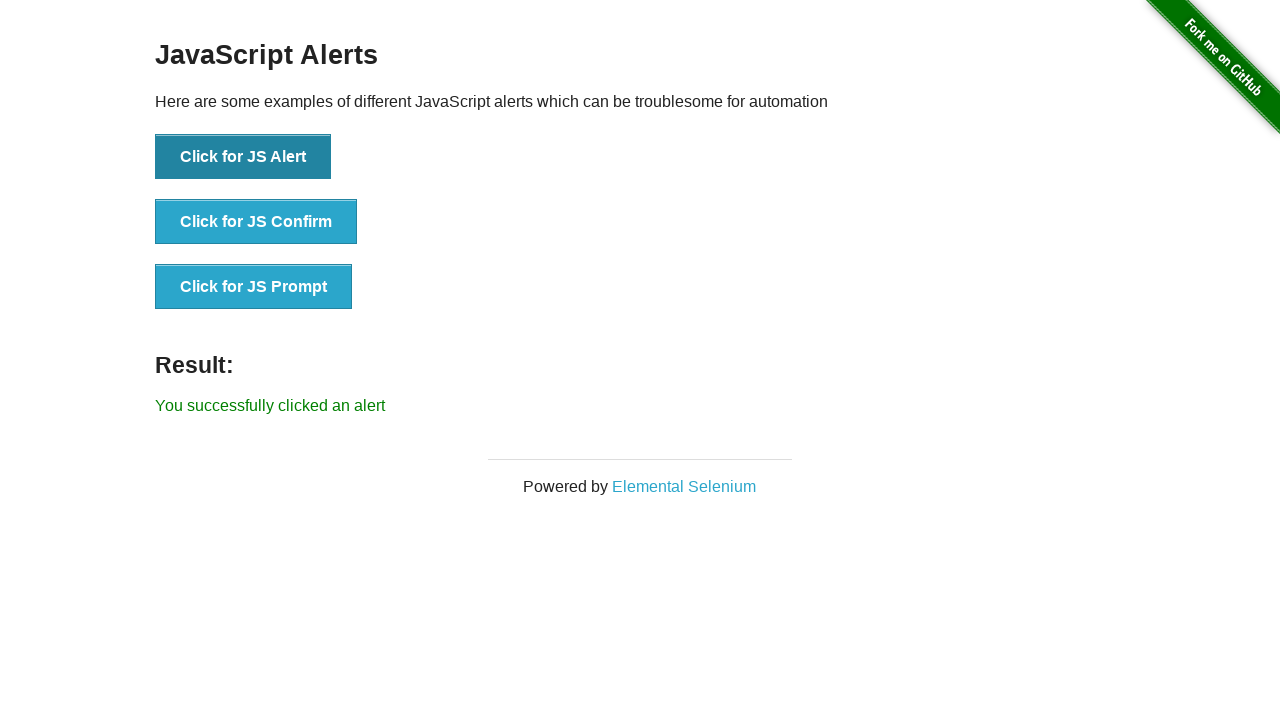

Verified result message contains 'You successfully clicked an alert'
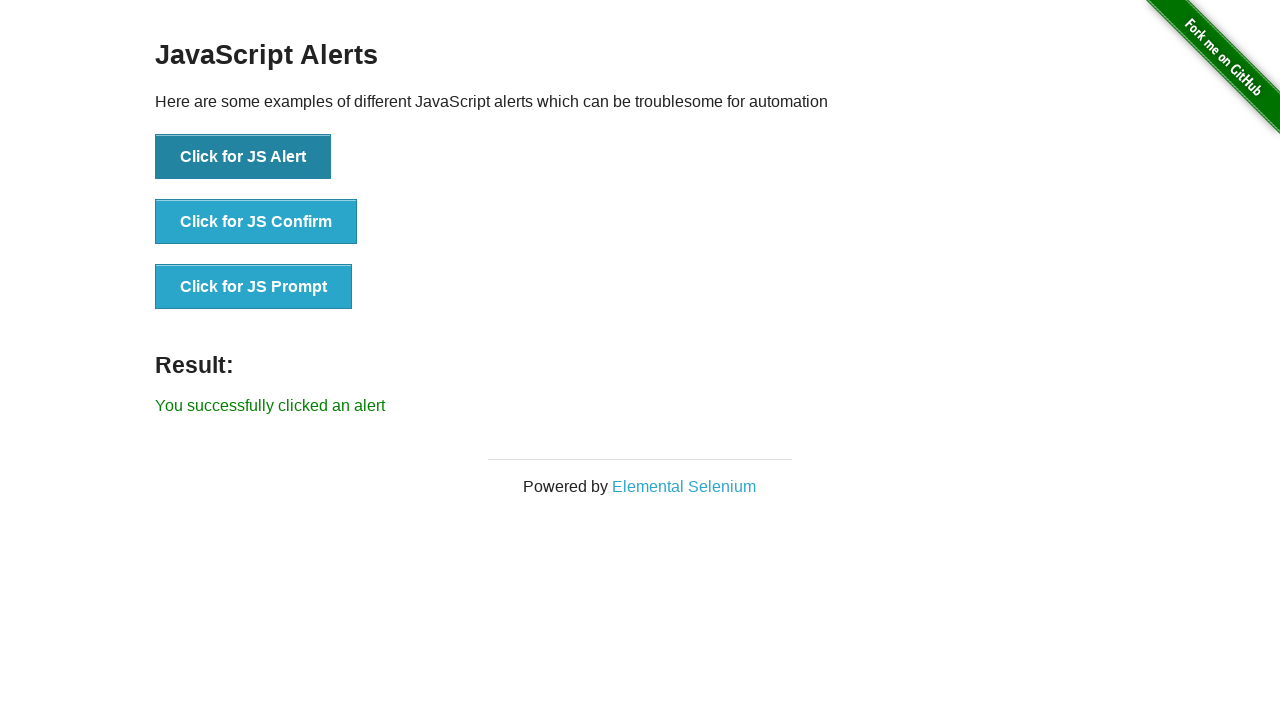

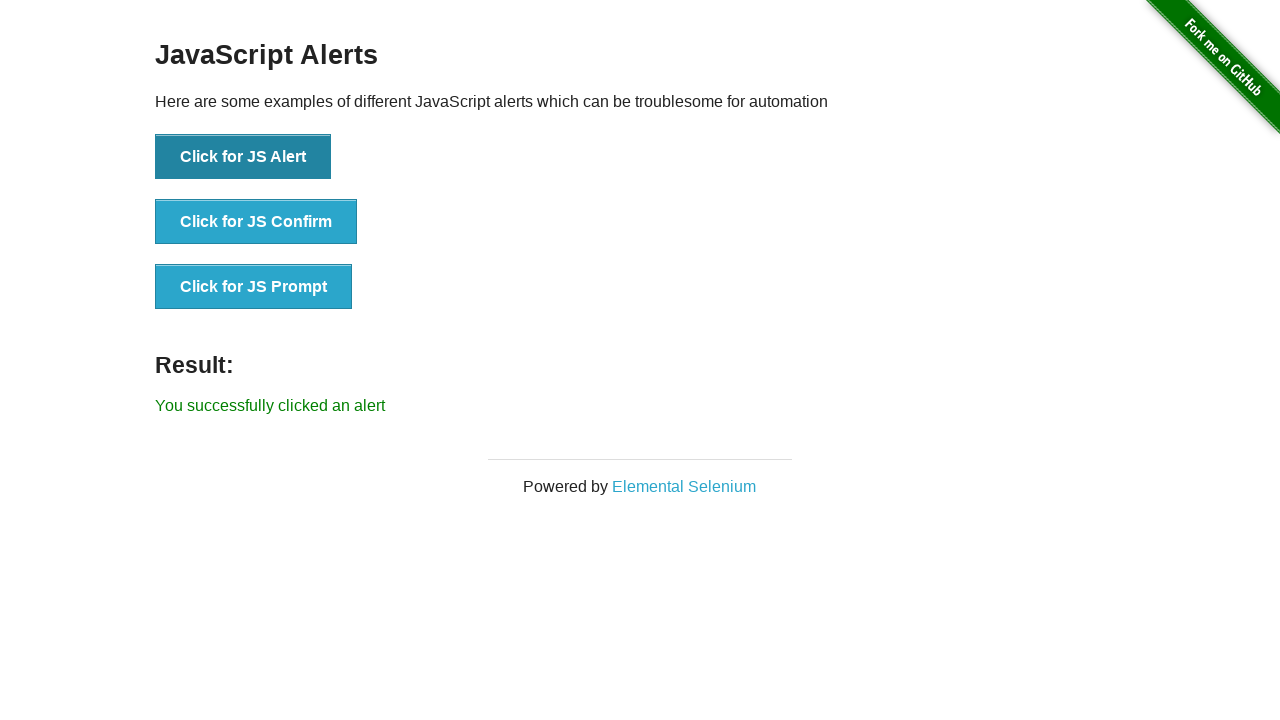